Tests the forgot password flow by clicking on the forgot password link and then clicking the retrieve password button

Starting URL: https://practice.cydeo.com/

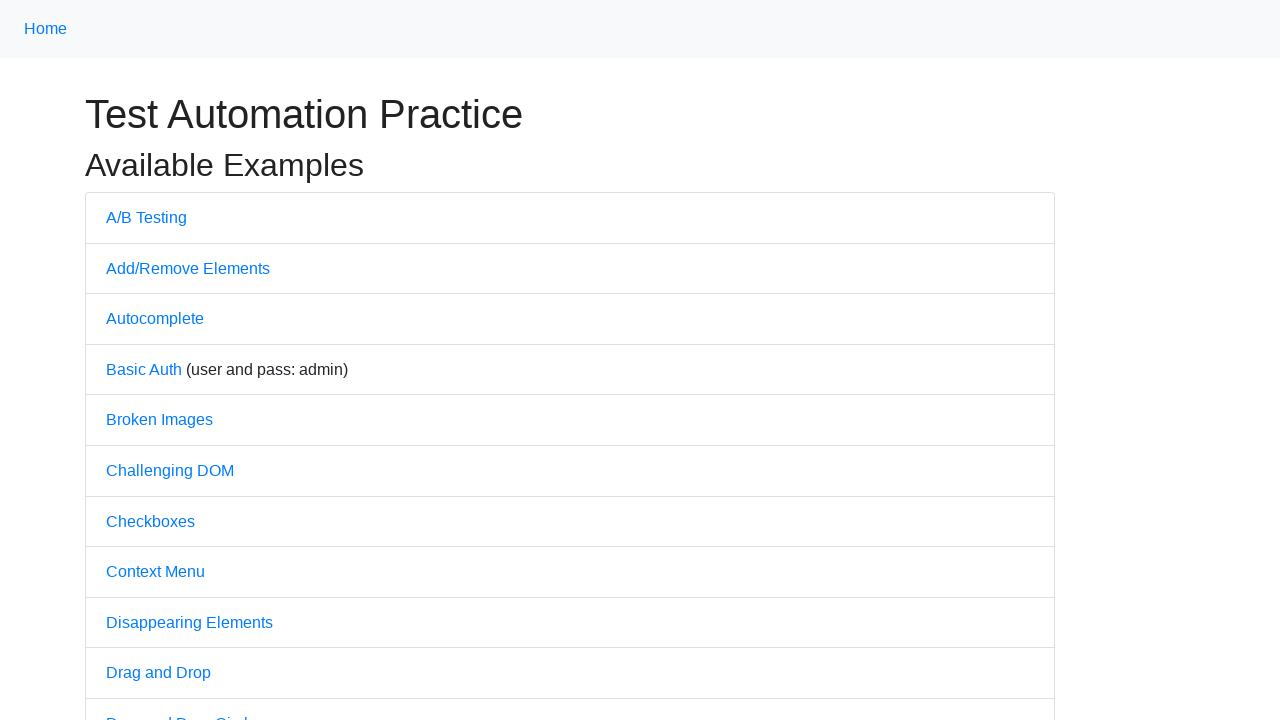

Clicked on forgot password link at (166, 360) on a[href='/forgot_password']
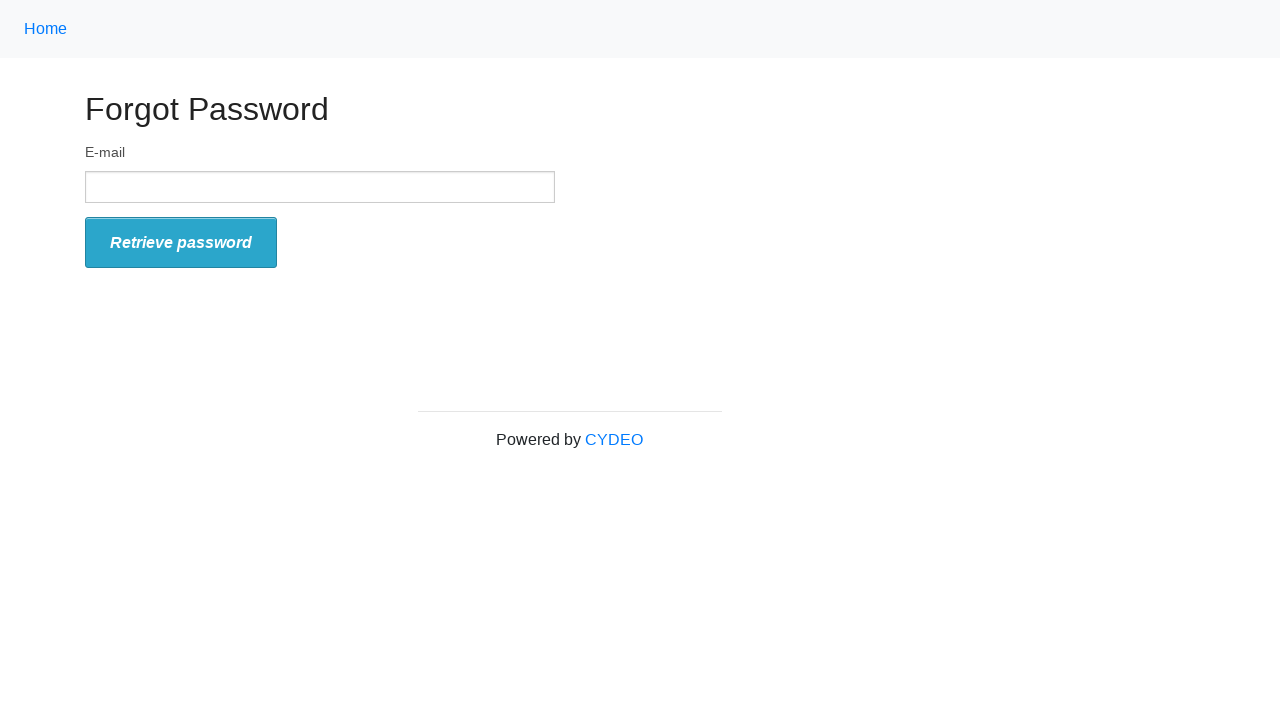

Clicked on retrieve password button at (181, 243) on xpath=//button/i[text()='Retrieve password']
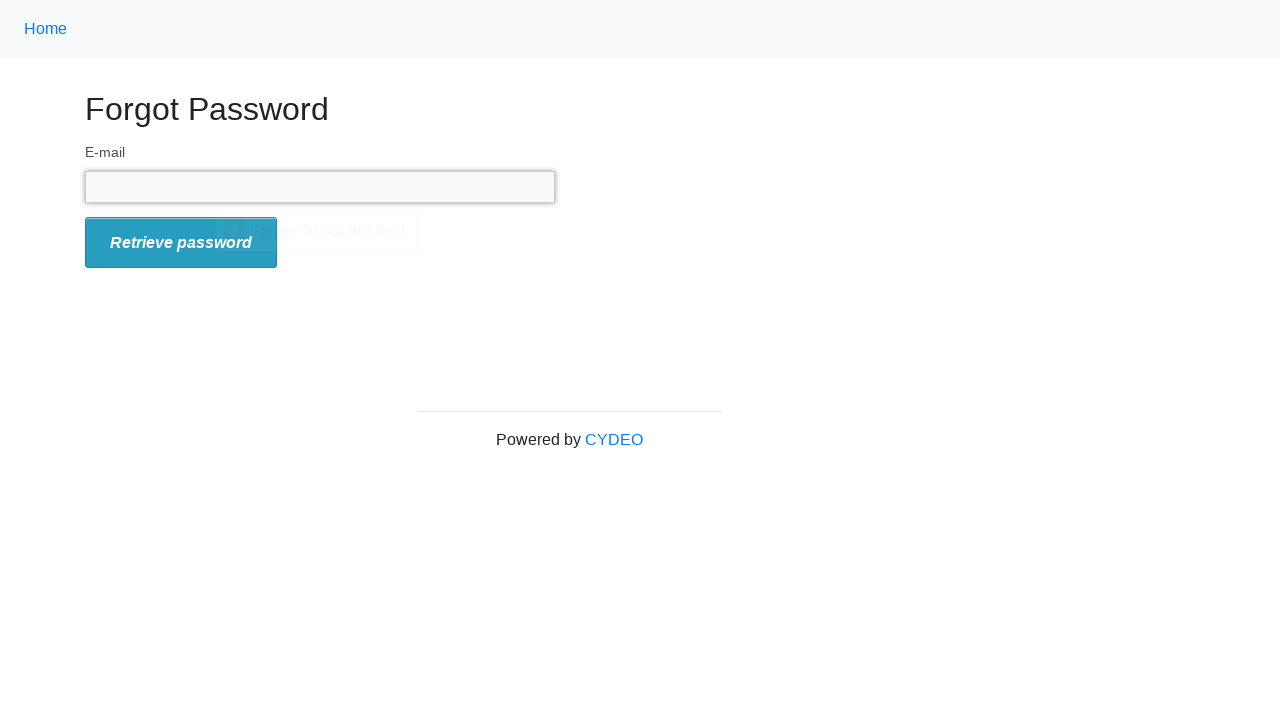

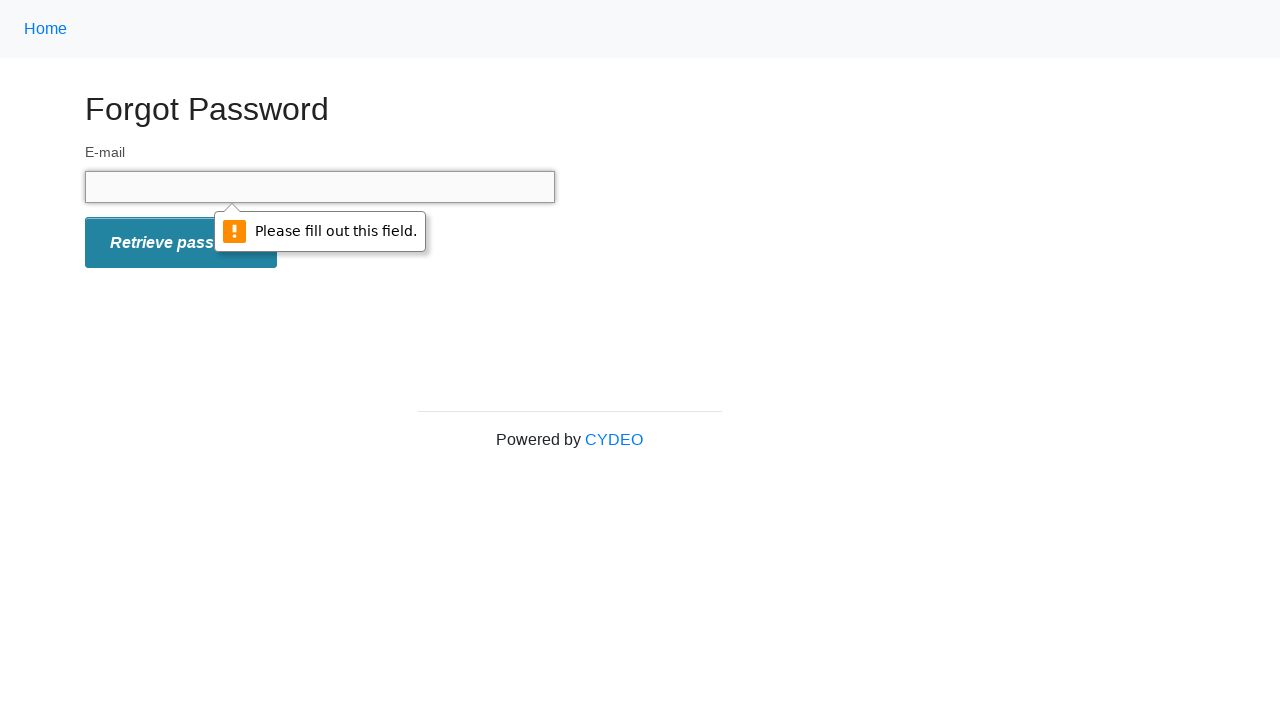